Navigates to formy-project homepage and clicks on the checkbox link, then verifies the page heading

Starting URL: https://formy-project.herokuapp.com/

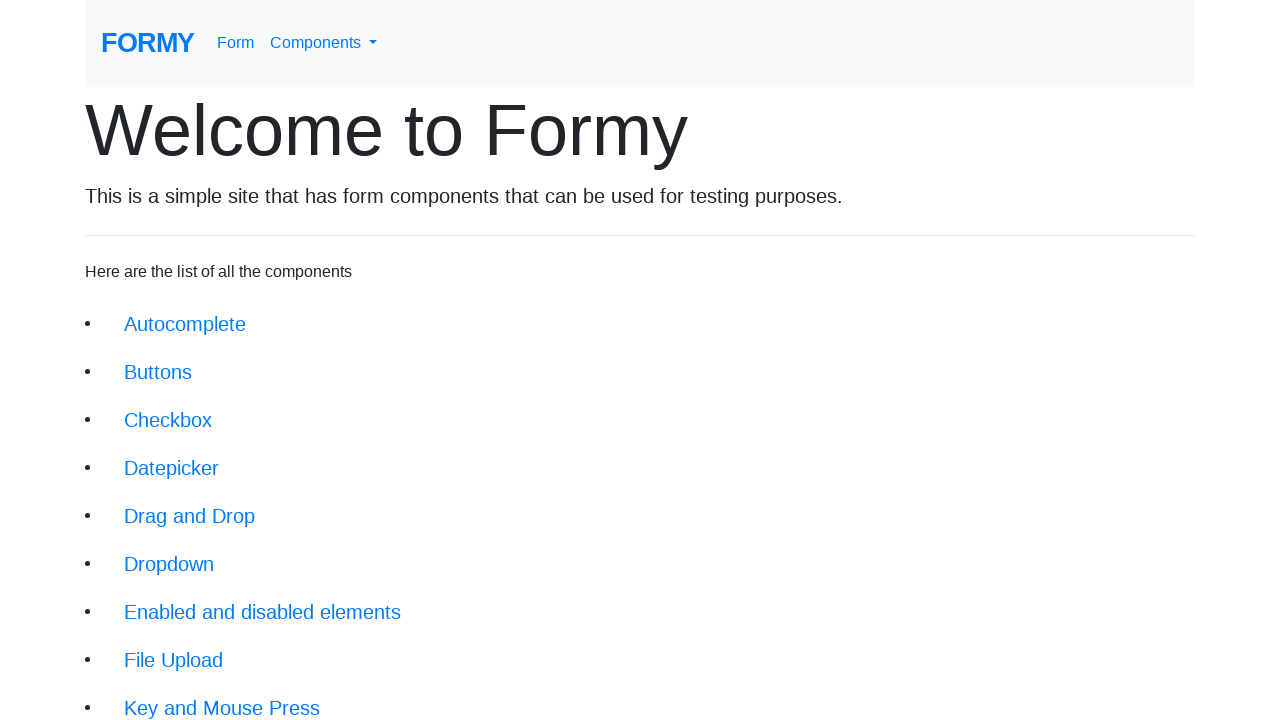

Clicked on checkbox link in navigation at (168, 420) on xpath=//li/a[@href='/checkbox']
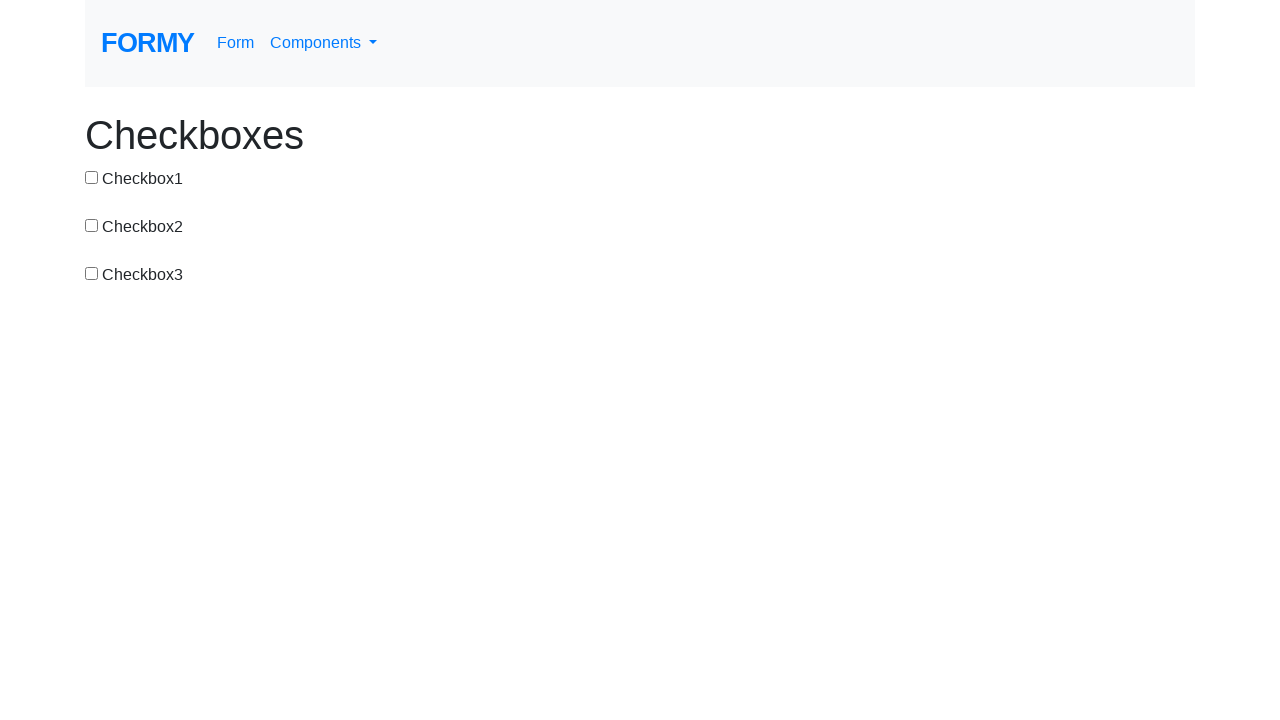

Checkbox page loaded and h1 heading appeared
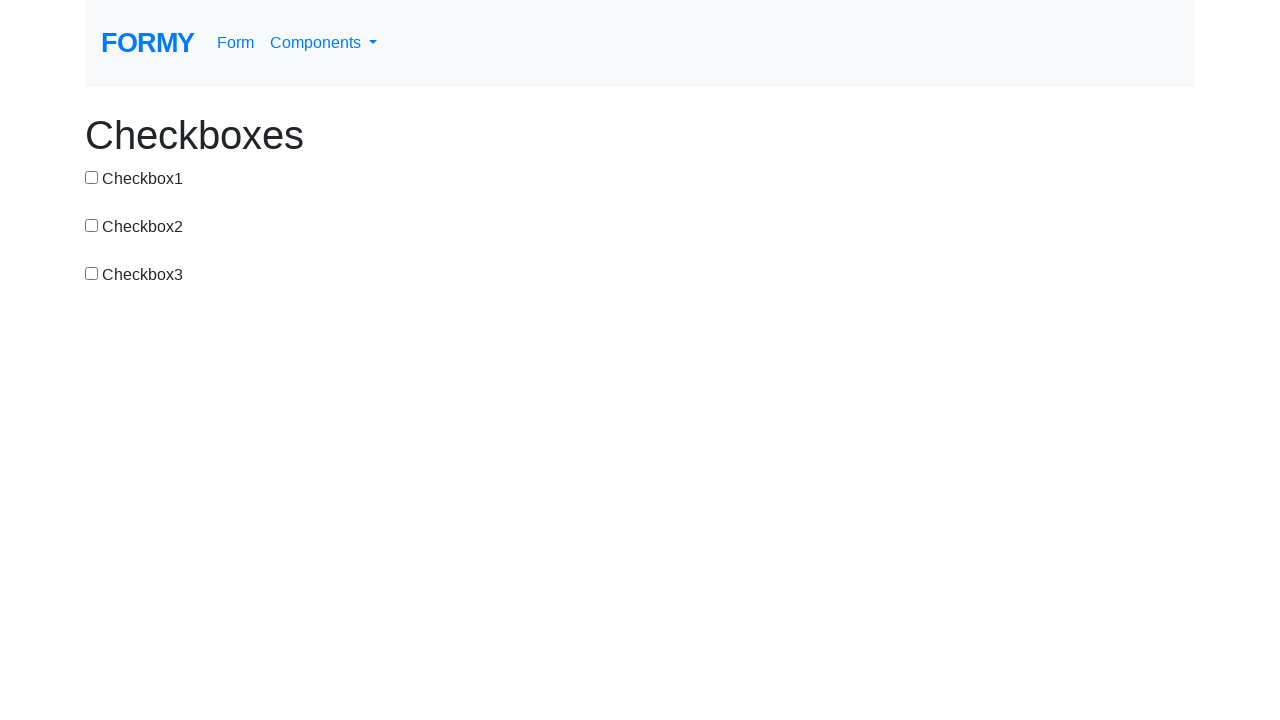

Located h1 heading element
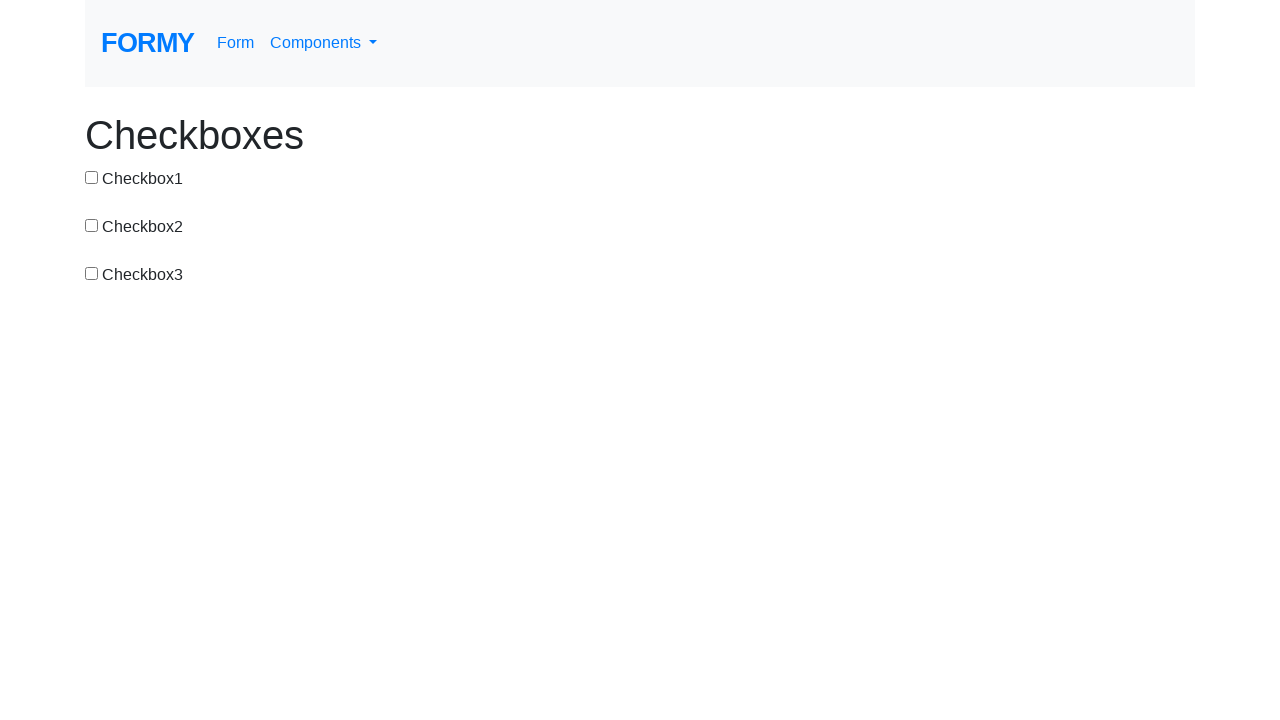

Verified page heading is 'Checkboxes'
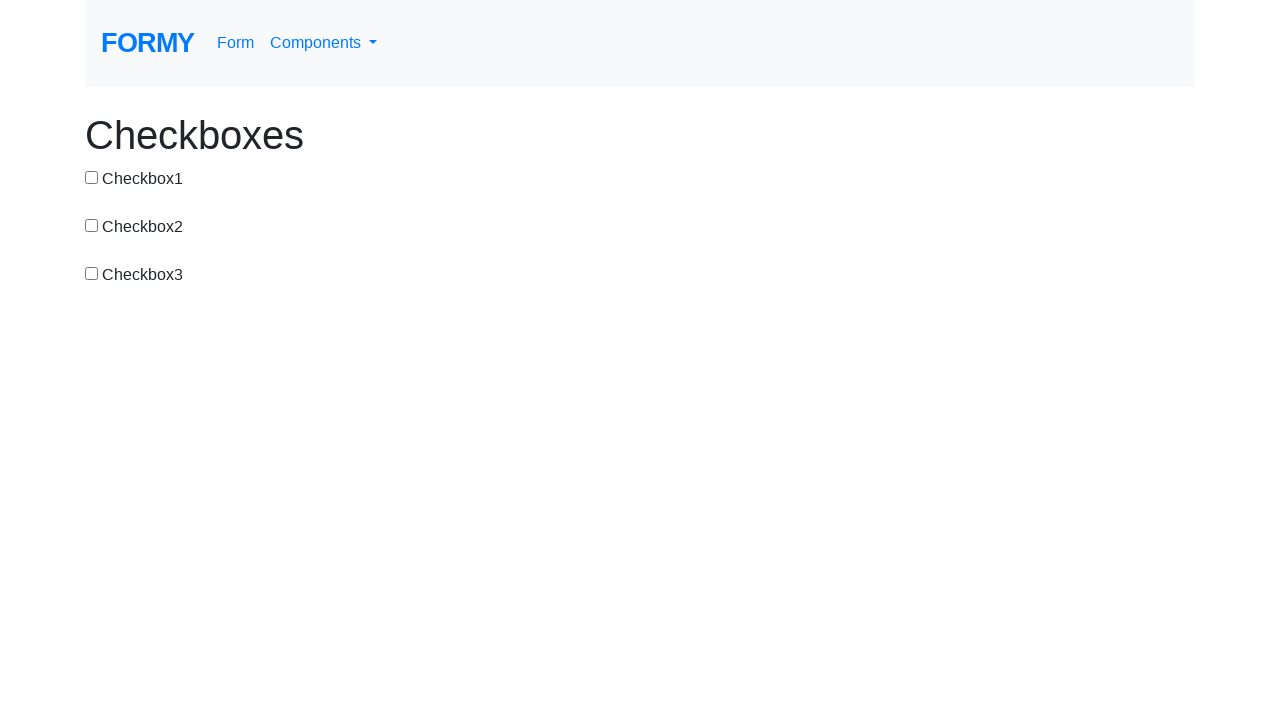

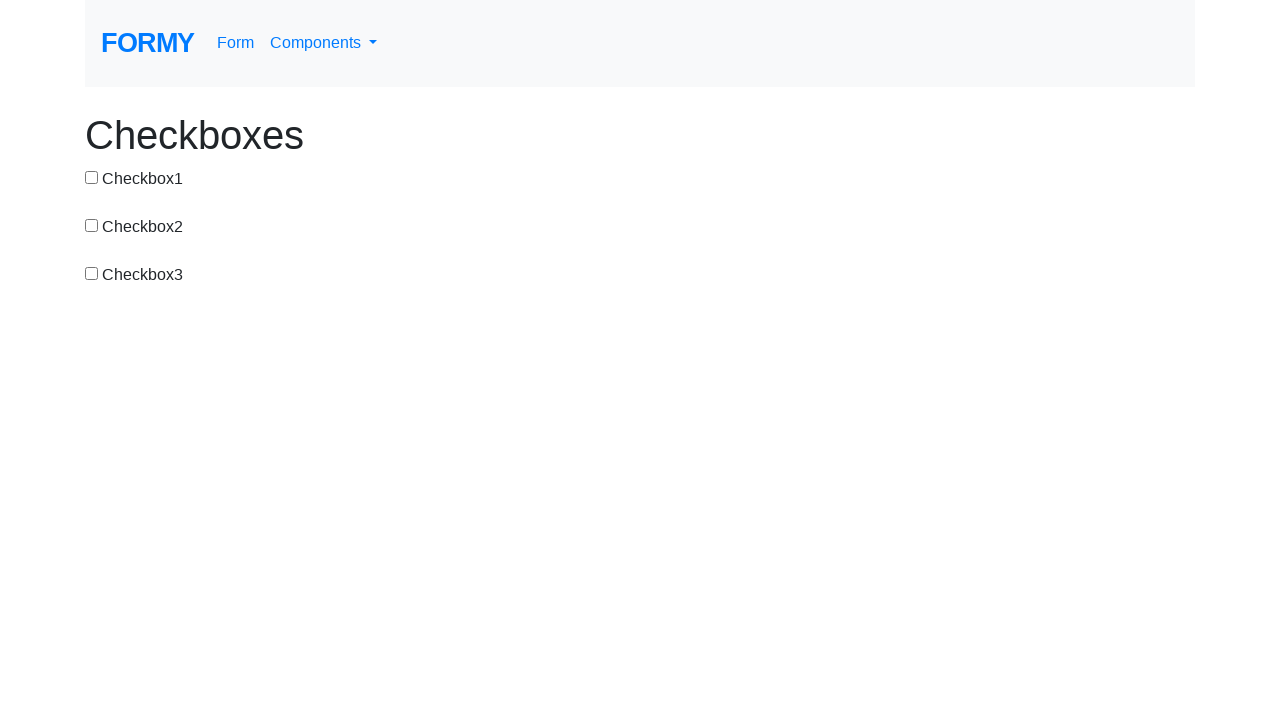